Tests the start button functionality on an animal fluency test page by checking button visibility and clicking it to verify state changes after interaction.

Starting URL: https://psykim.github.io/CFTADMIN/animal-fluency-test-v6.html

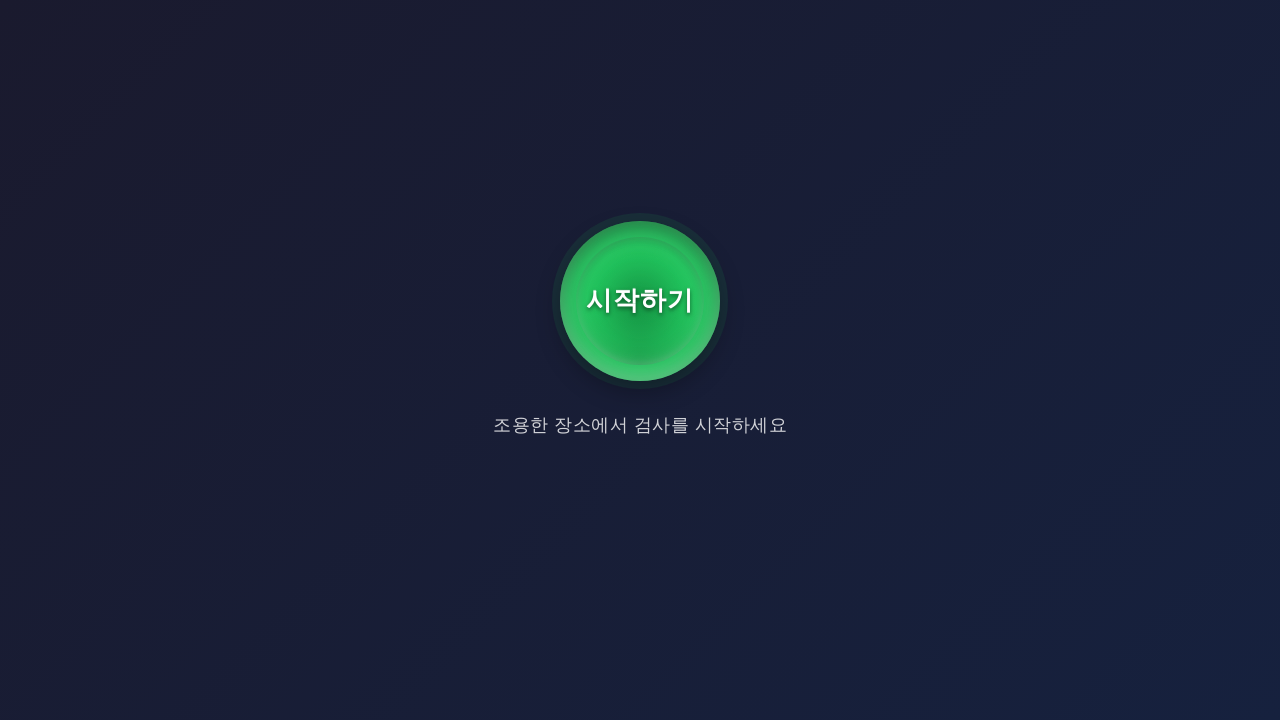

Waited for page to reach networkidle state
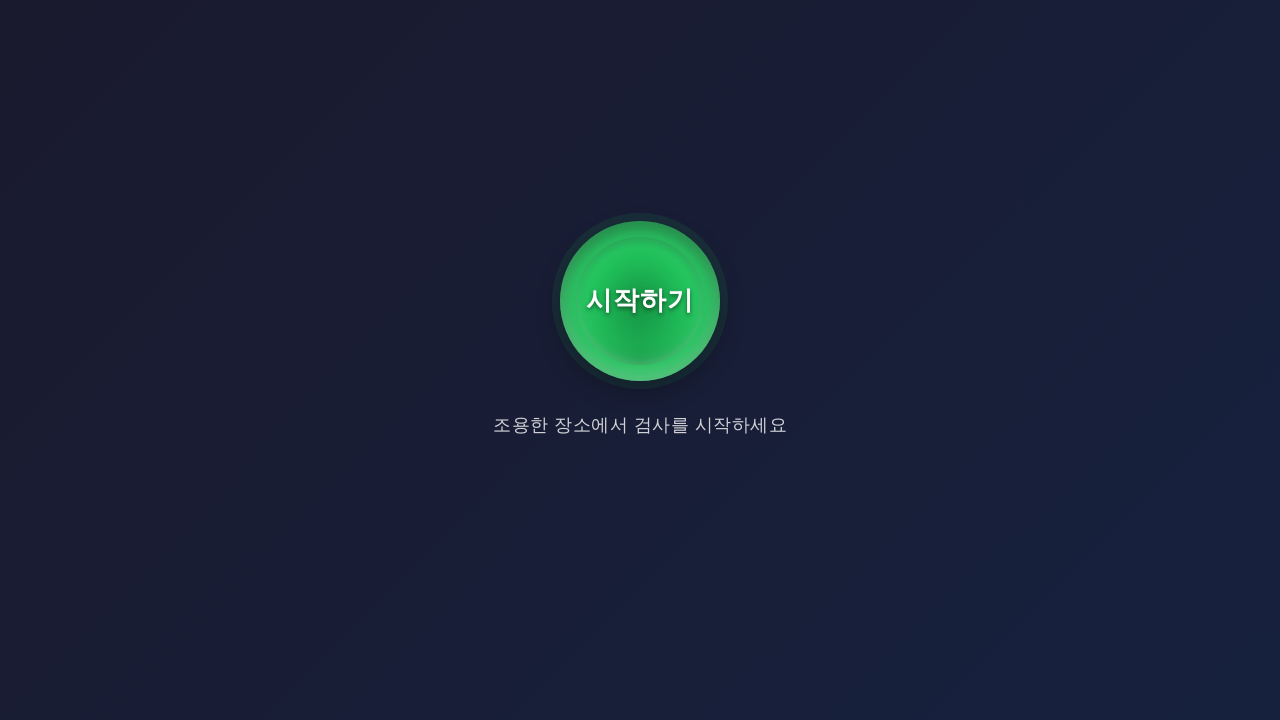

Waited 3 seconds for page to fully render
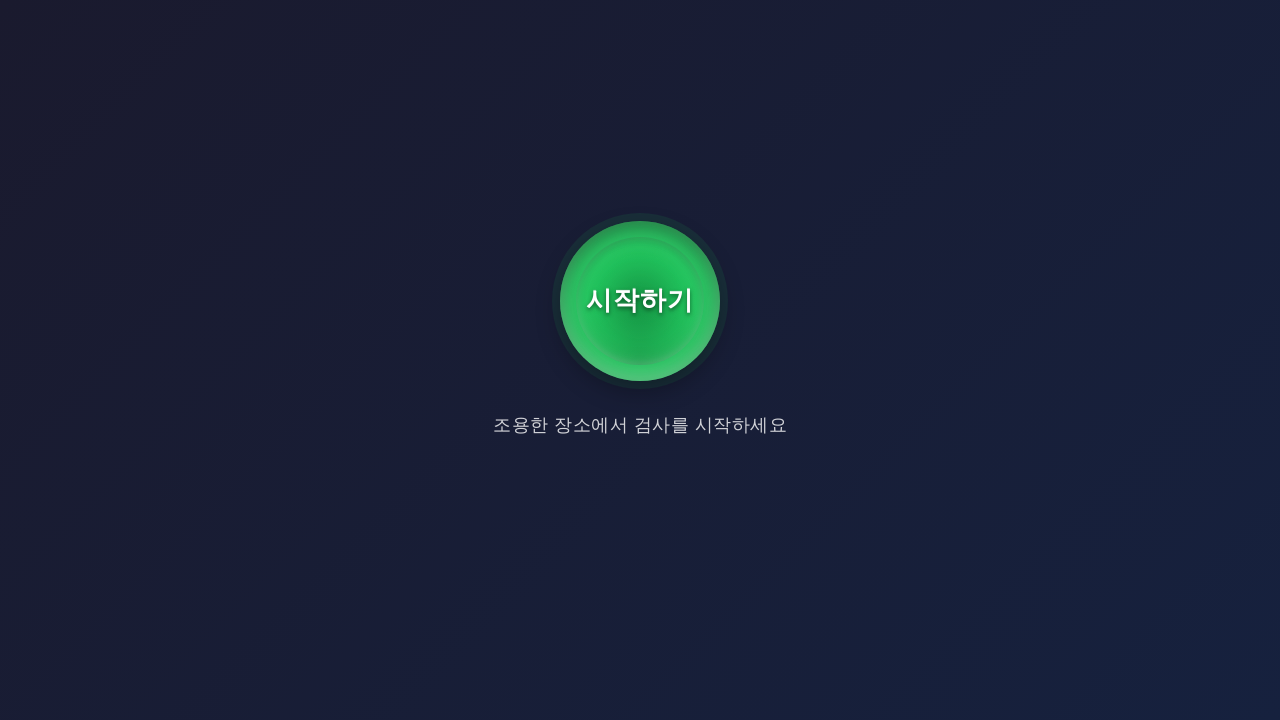

Located the start button element
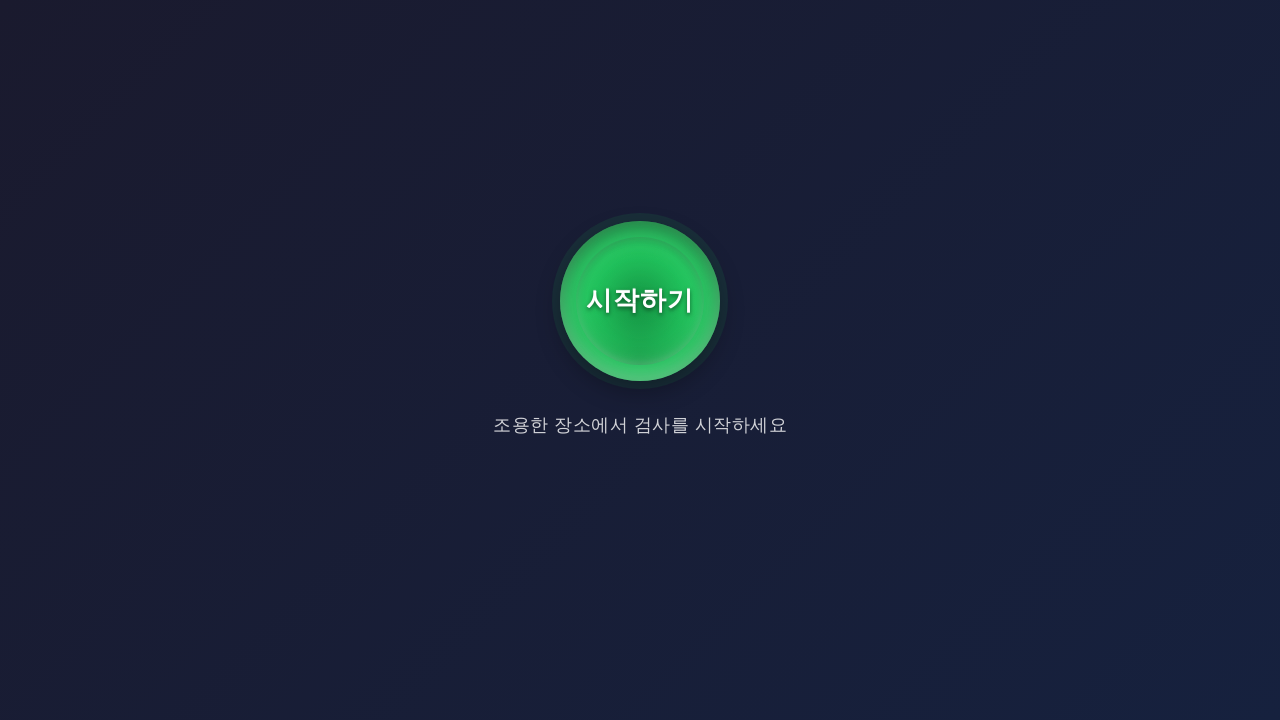

Start button is visible and ready
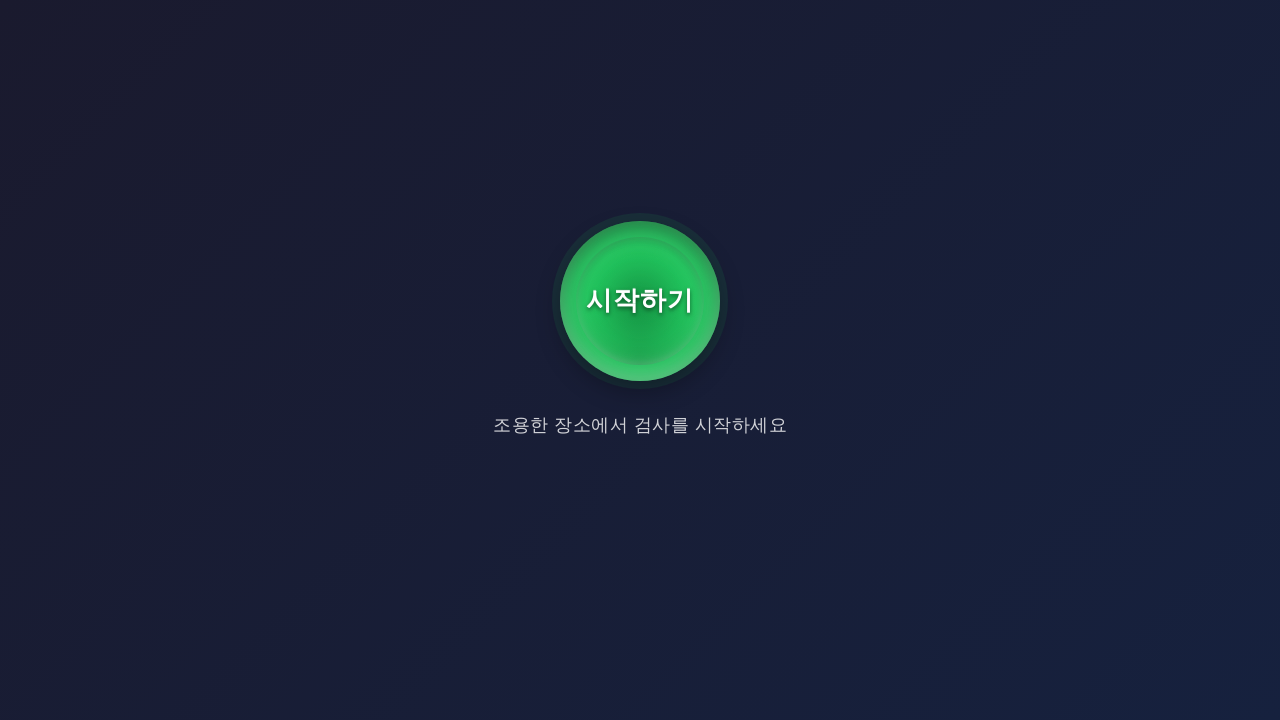

Clicked the start button at (640, 301) on #manualStartBtn
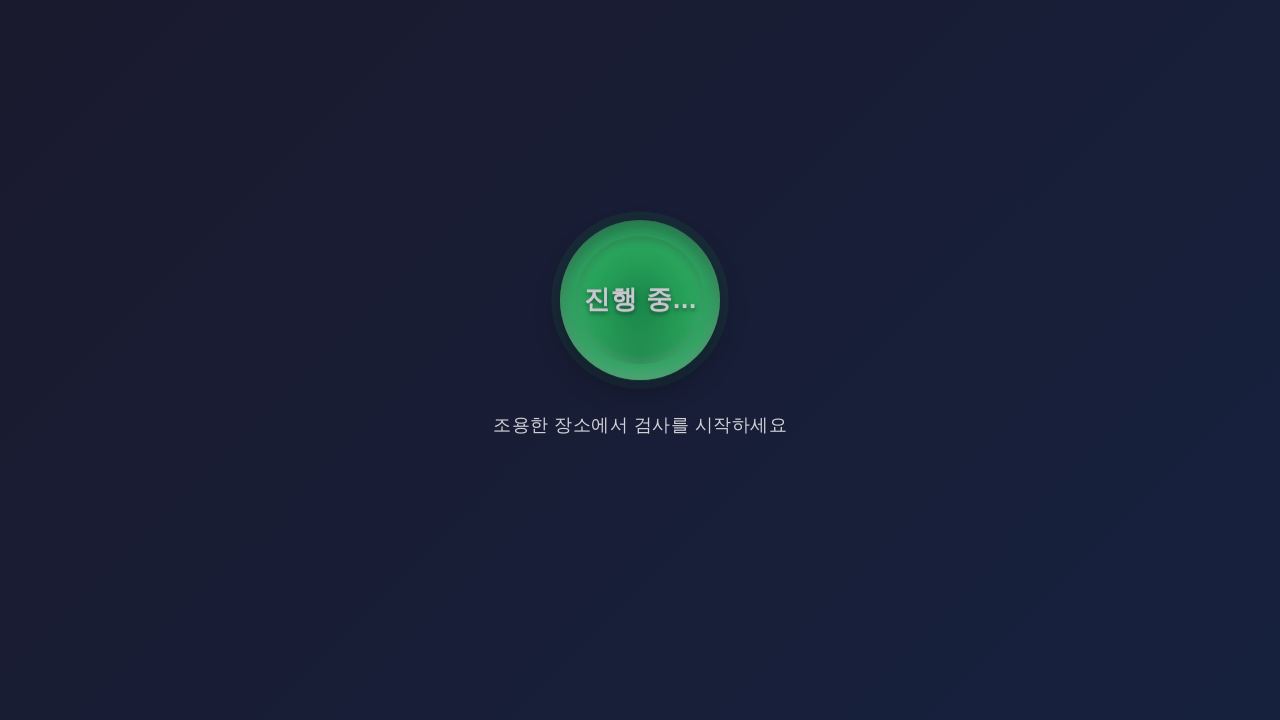

Waited 3 seconds to observe state changes after clicking start button
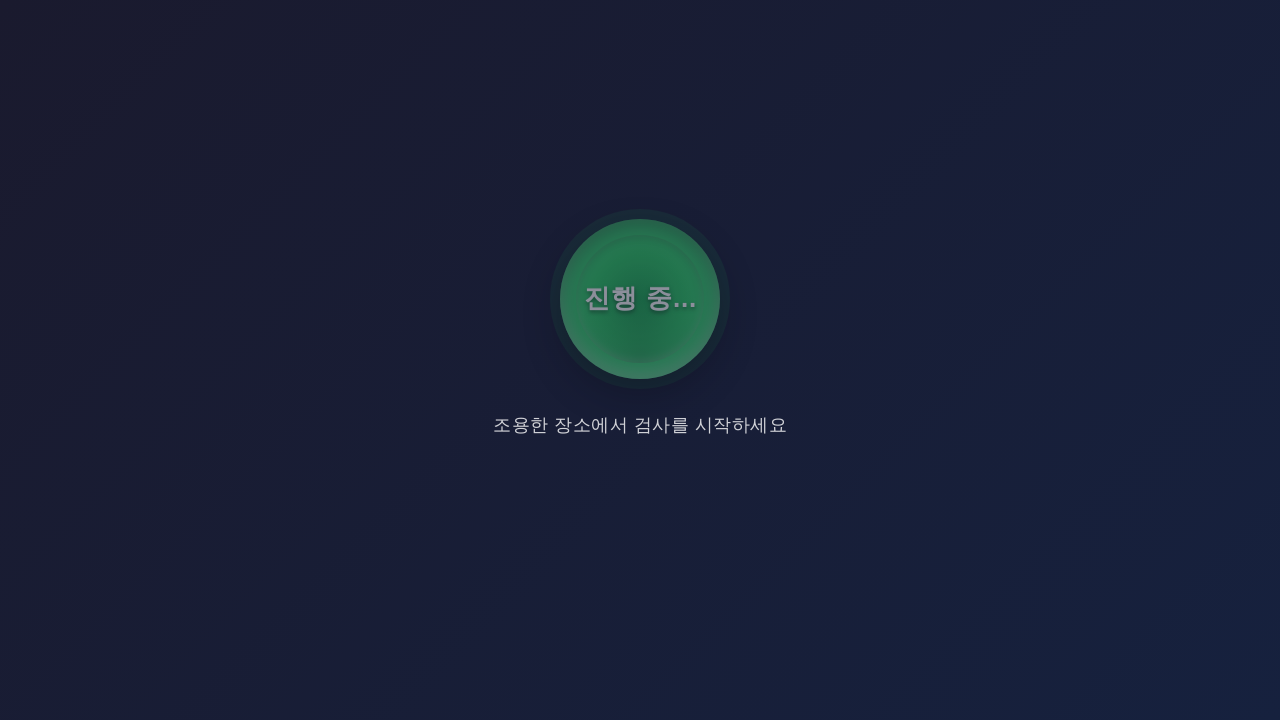

Verified voice guide text element is present, confirming test has started
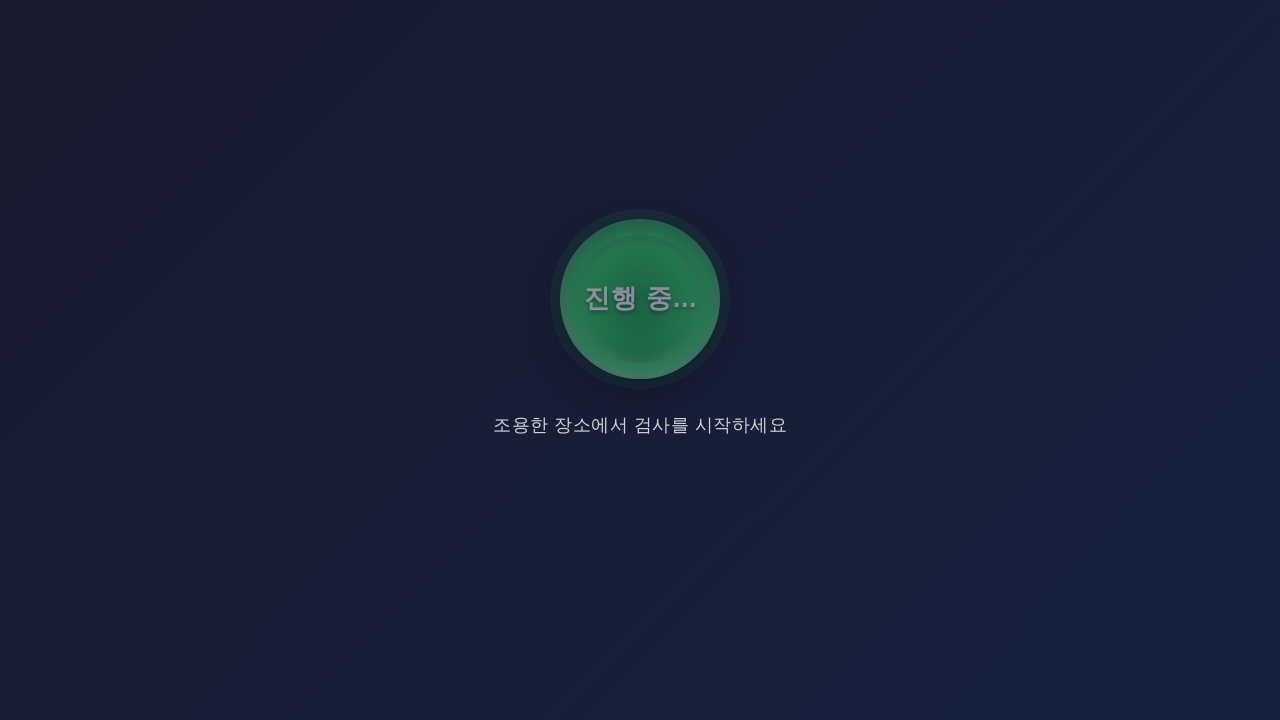

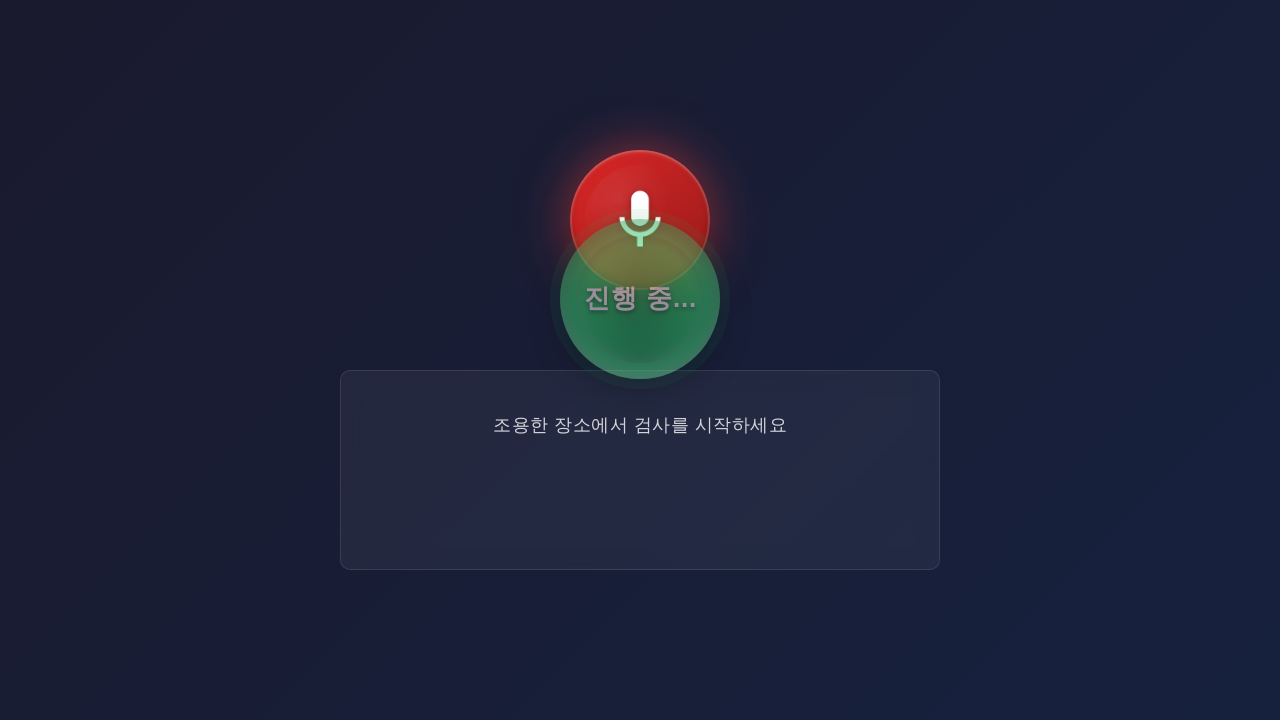